Tests single tap interaction on a selectable item within an iframe on the jQuery UI demo page

Starting URL: https://jqueryui.com/selectable/

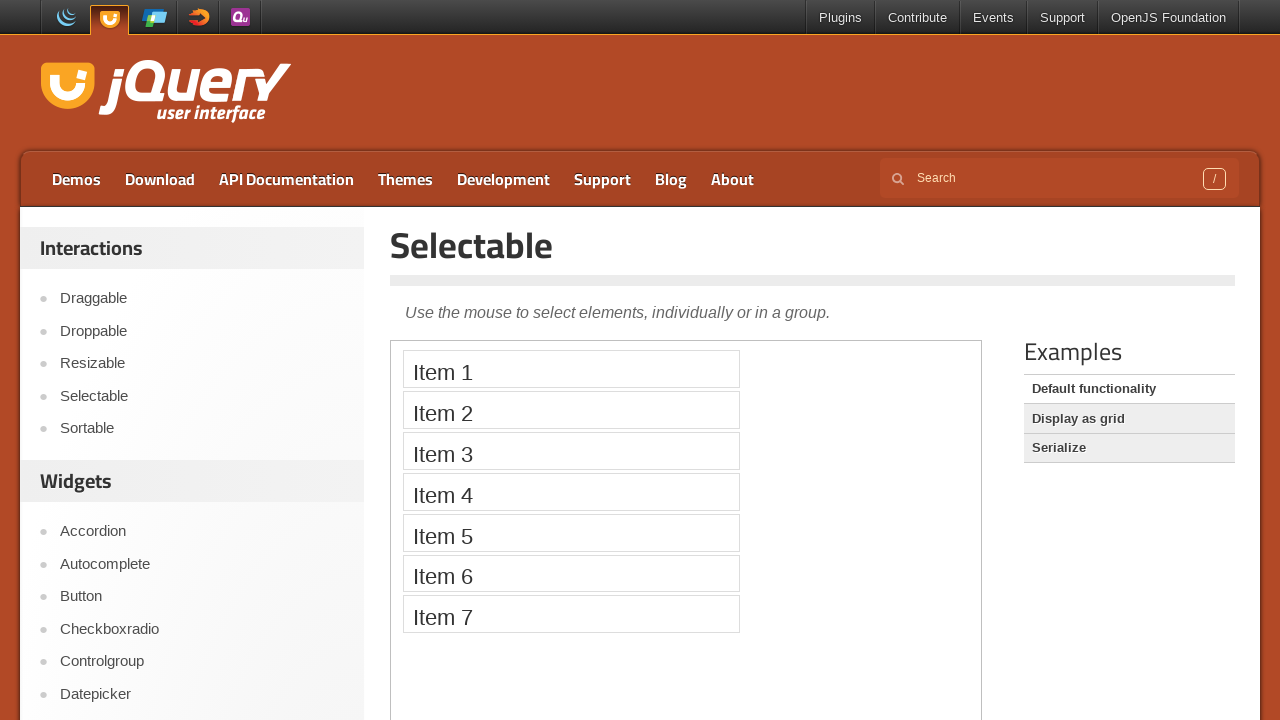

Located the iframe containing the selectable demo
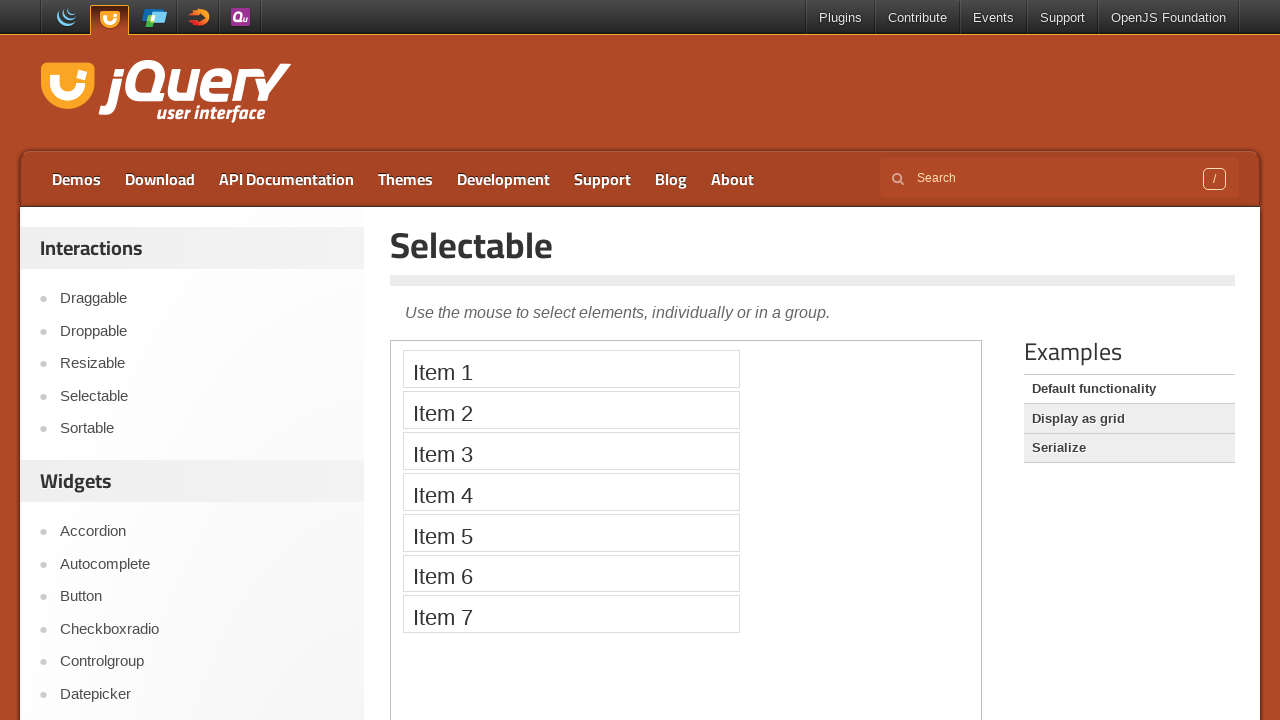

Performed single tap action on Item 1 in the selectable list at (571, 369) on iframe >> nth=0 >> internal:control=enter-frame >> li:has-text('Item 1')
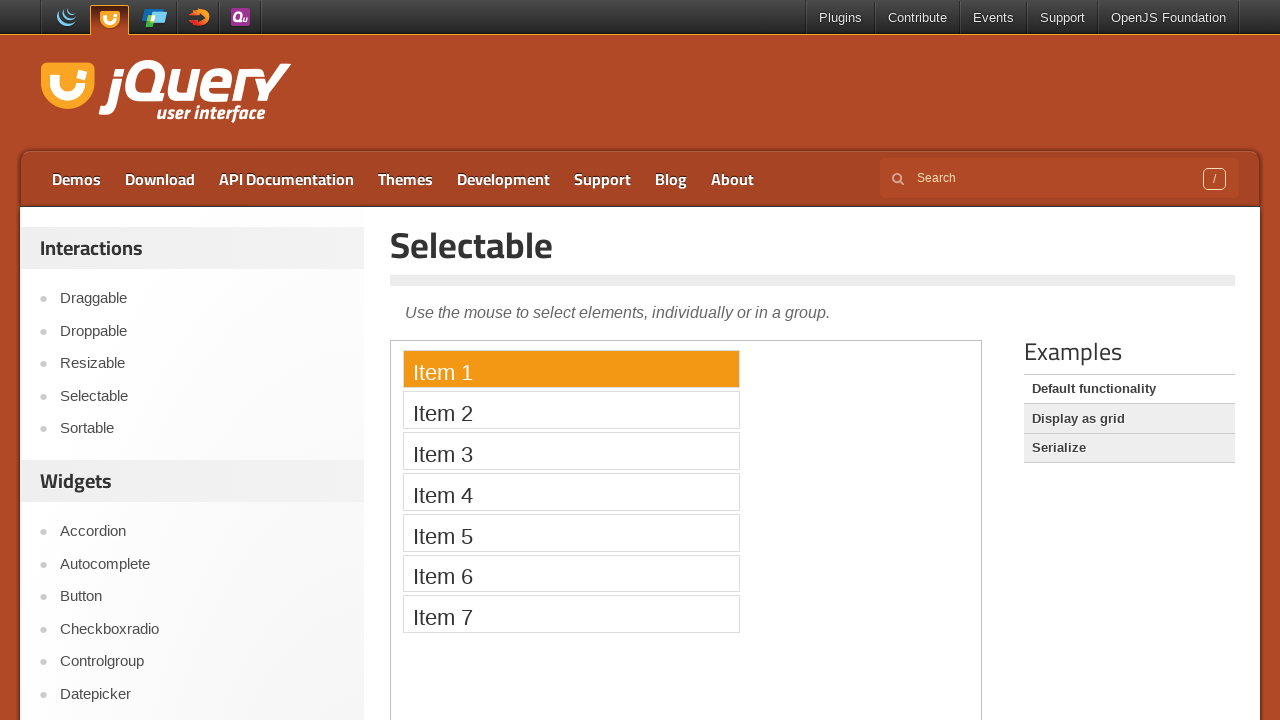

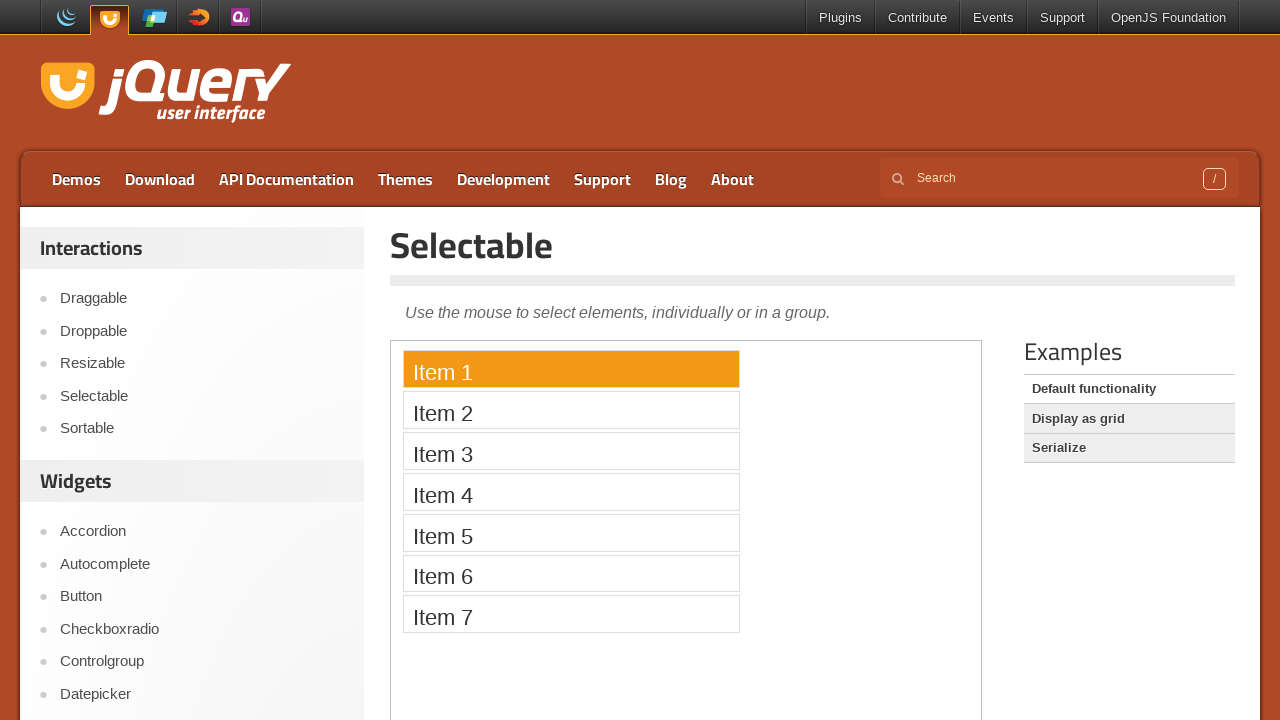